Tests checkbox functionality by selecting checkboxes on a demo page and verifying the selections

Starting URL: https://selenium08.blogspot.com/2019/07/check-box-and-radio-buttons.html

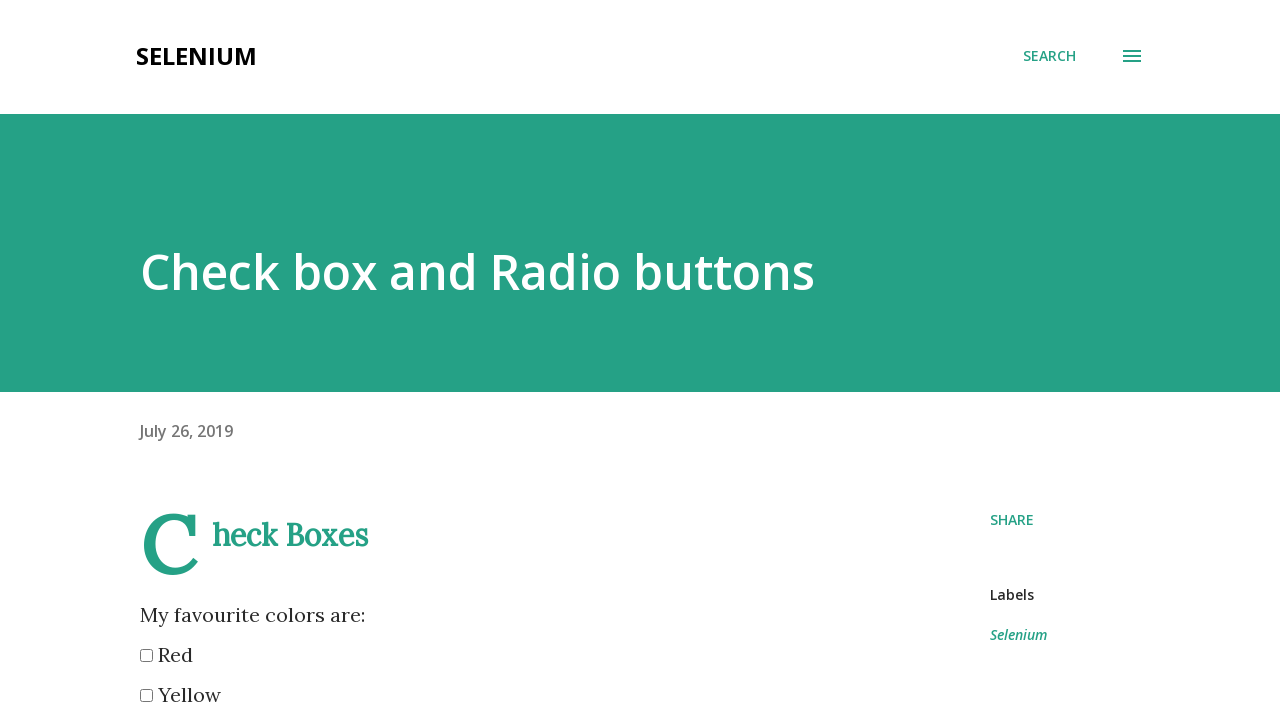

Waited for color checkboxes to be present on the page
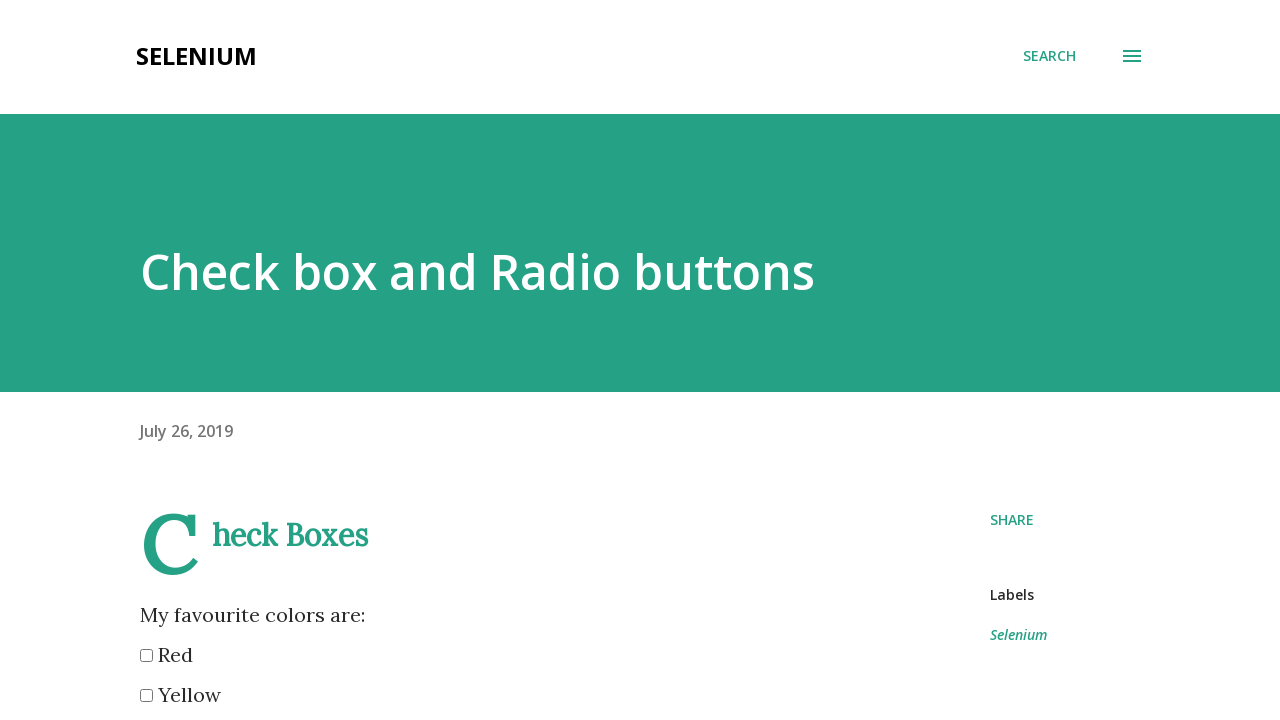

Located all color checkboxes on the page
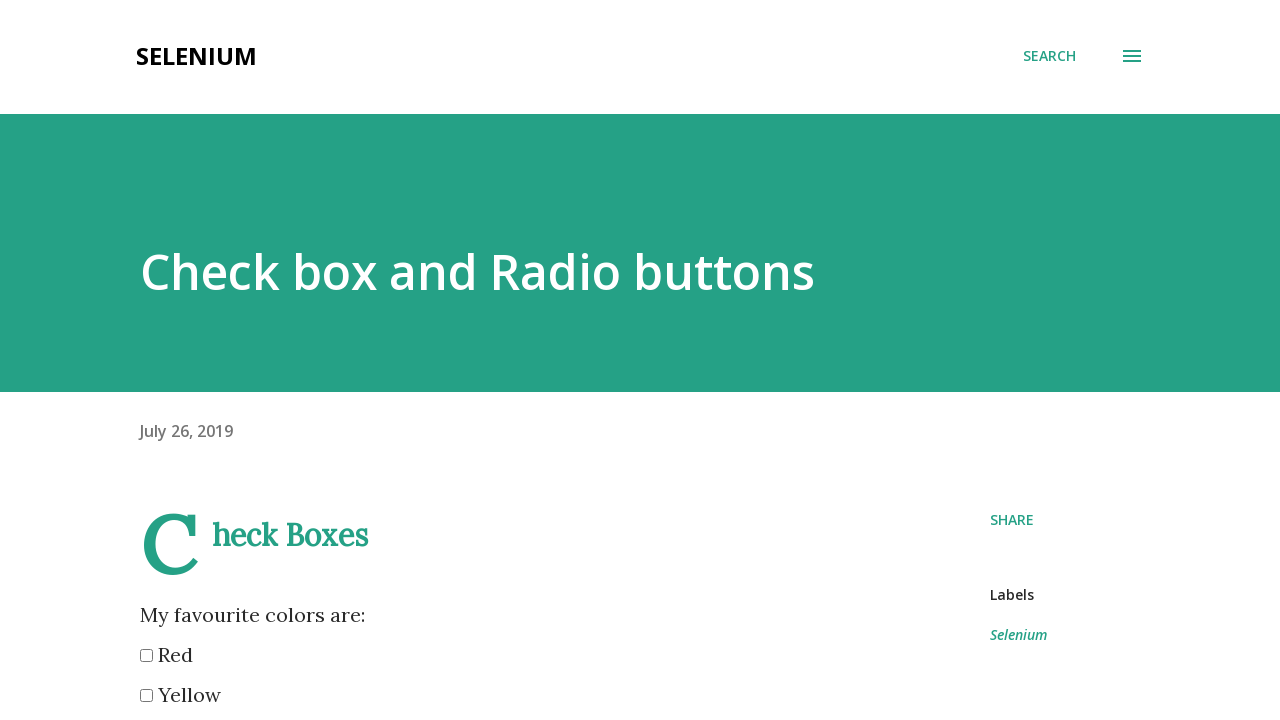

Clicked the first checkbox (Red) at (146, 656) on input[name='color'] >> nth=0
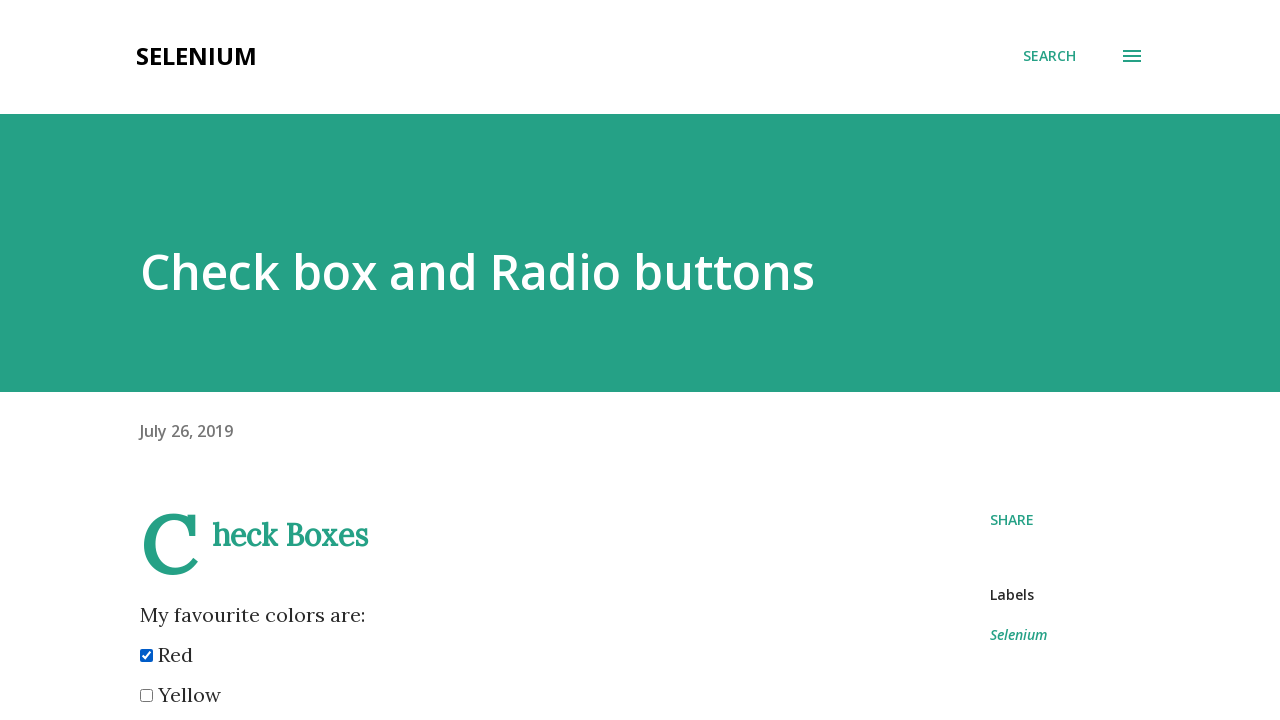

Clicked the fifth checkbox (Orange) at (146, 360) on input[name='color'] >> nth=4
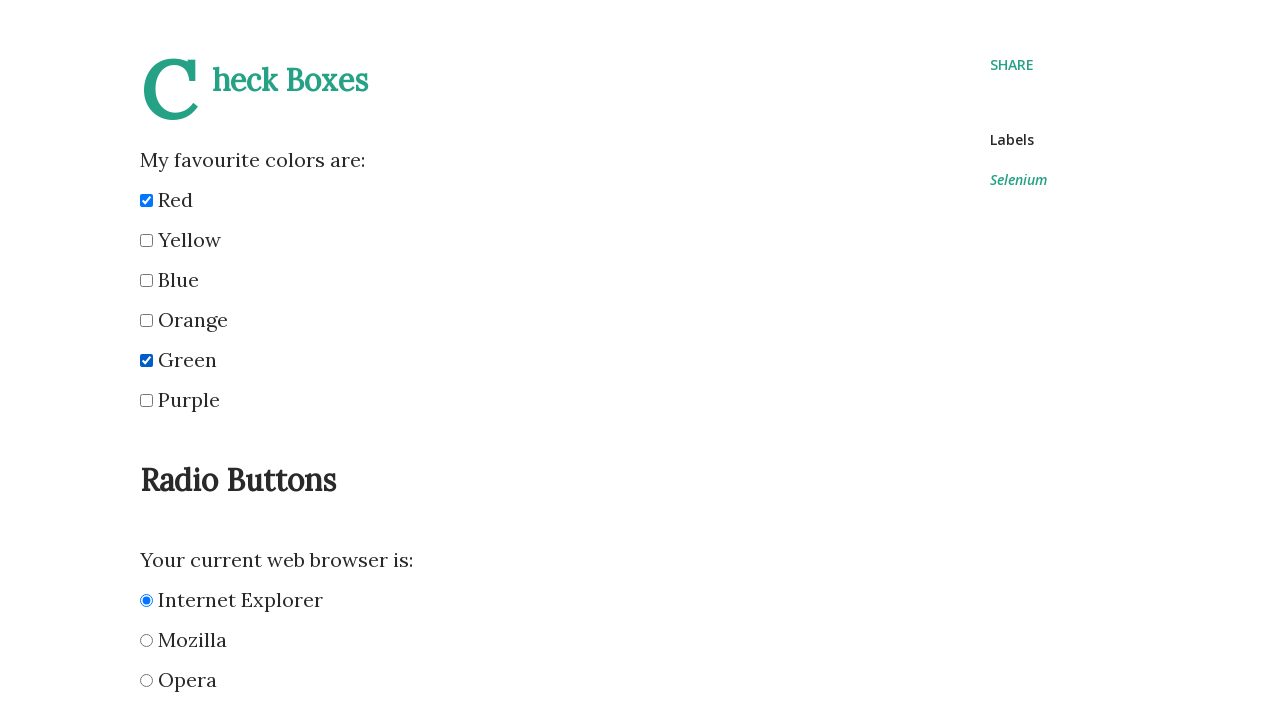

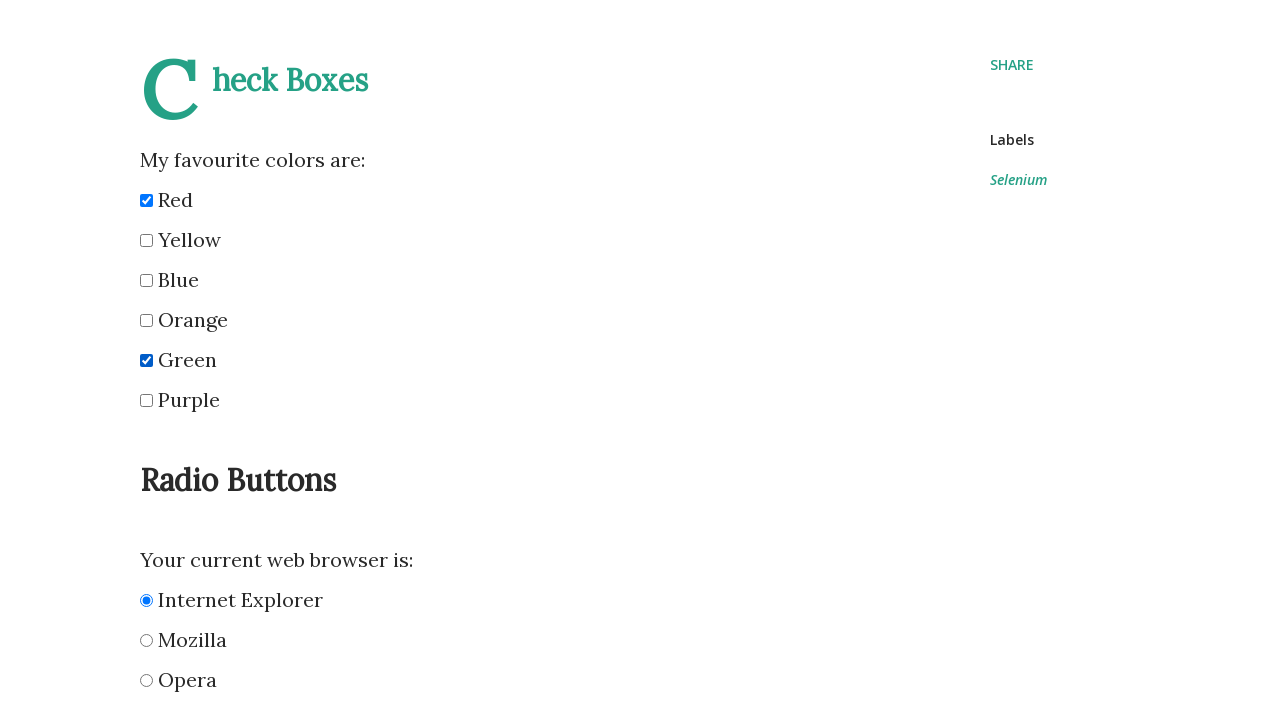